Tests a sample page form by filling name, email, and domain textboxes with generated data

Starting URL: https://www.globalsqa.com/samplepagetest/

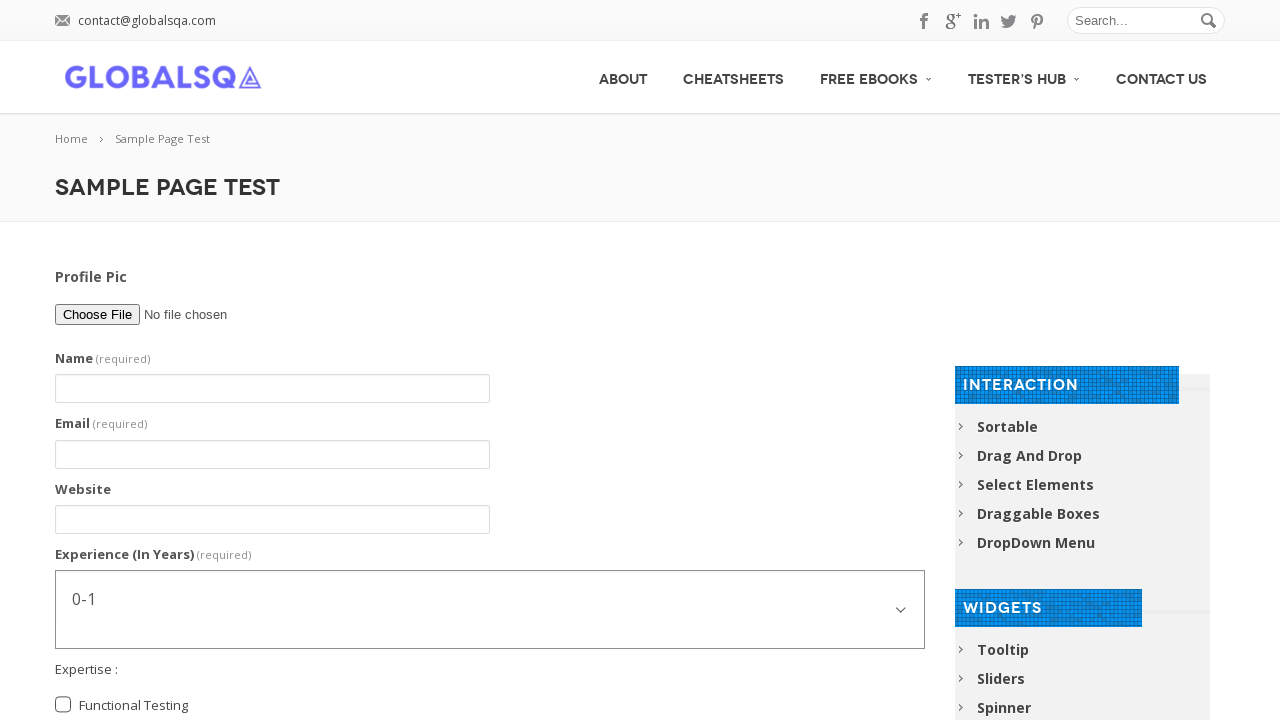

Filled name textbox with 'Marcus' on #g2599-name
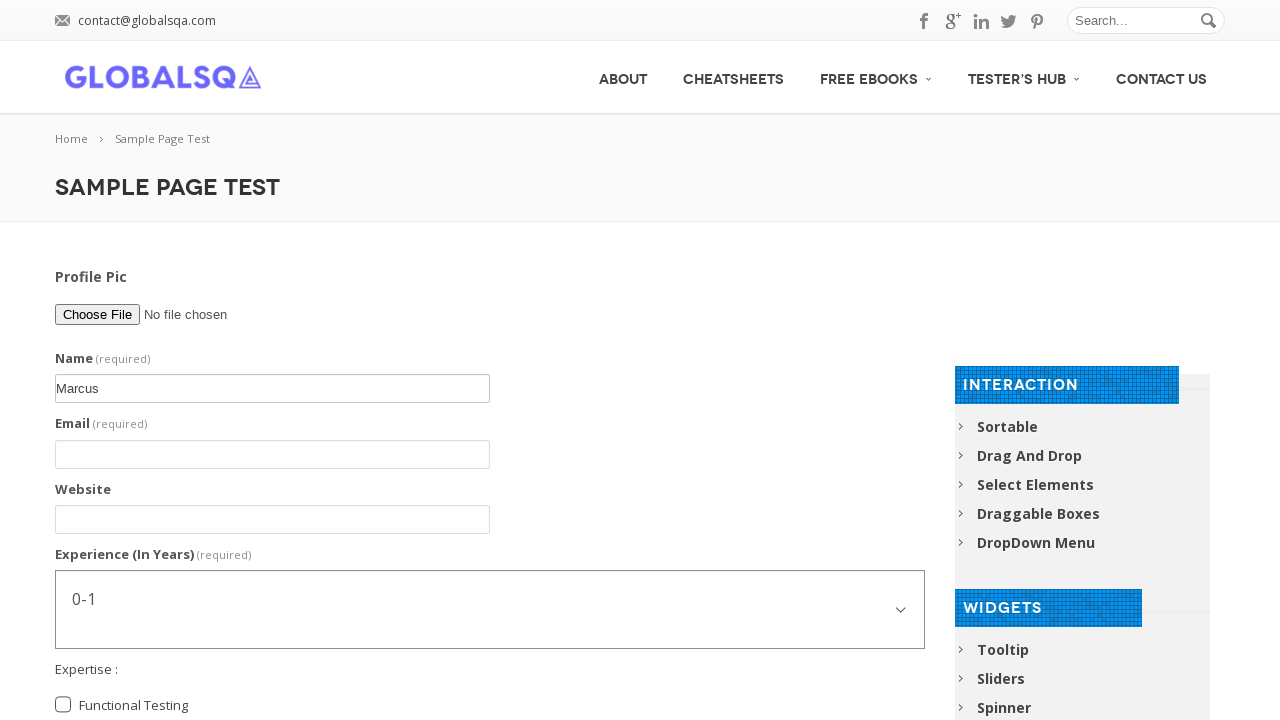

Pressed Tab to move to email textbox on #g2599-name
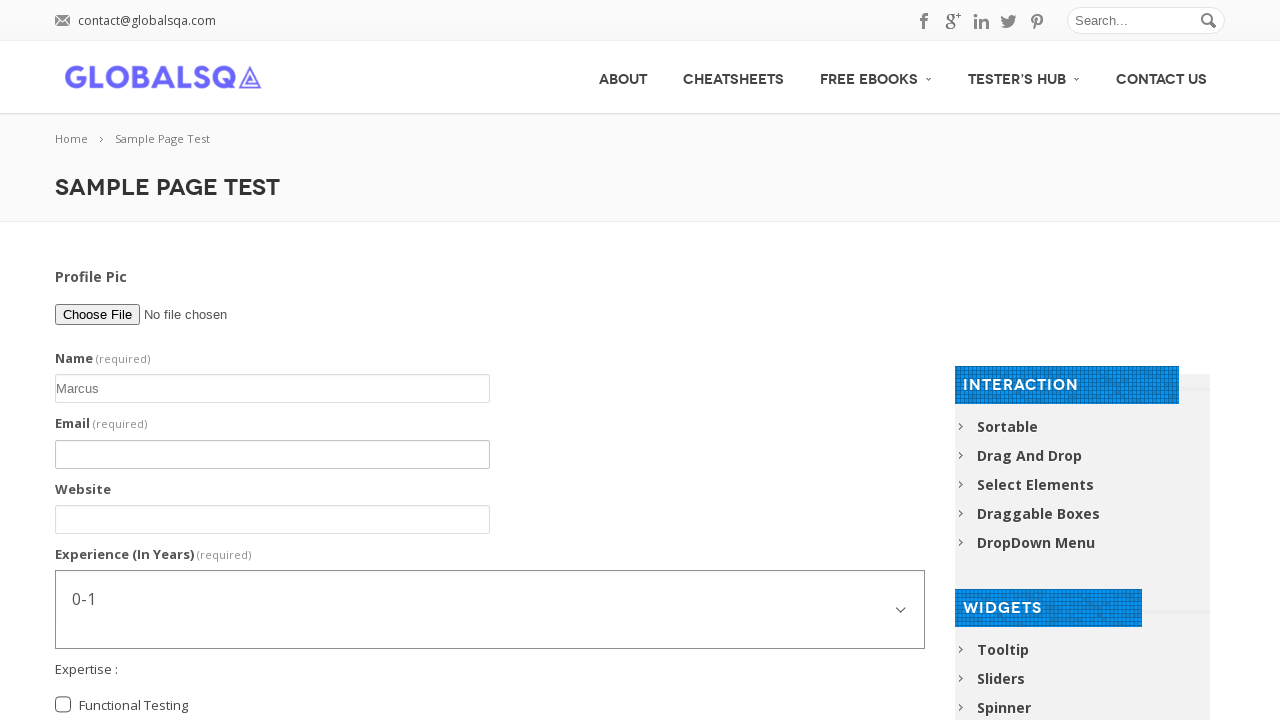

Filled email textbox with 'marcus.johnson@example.com'
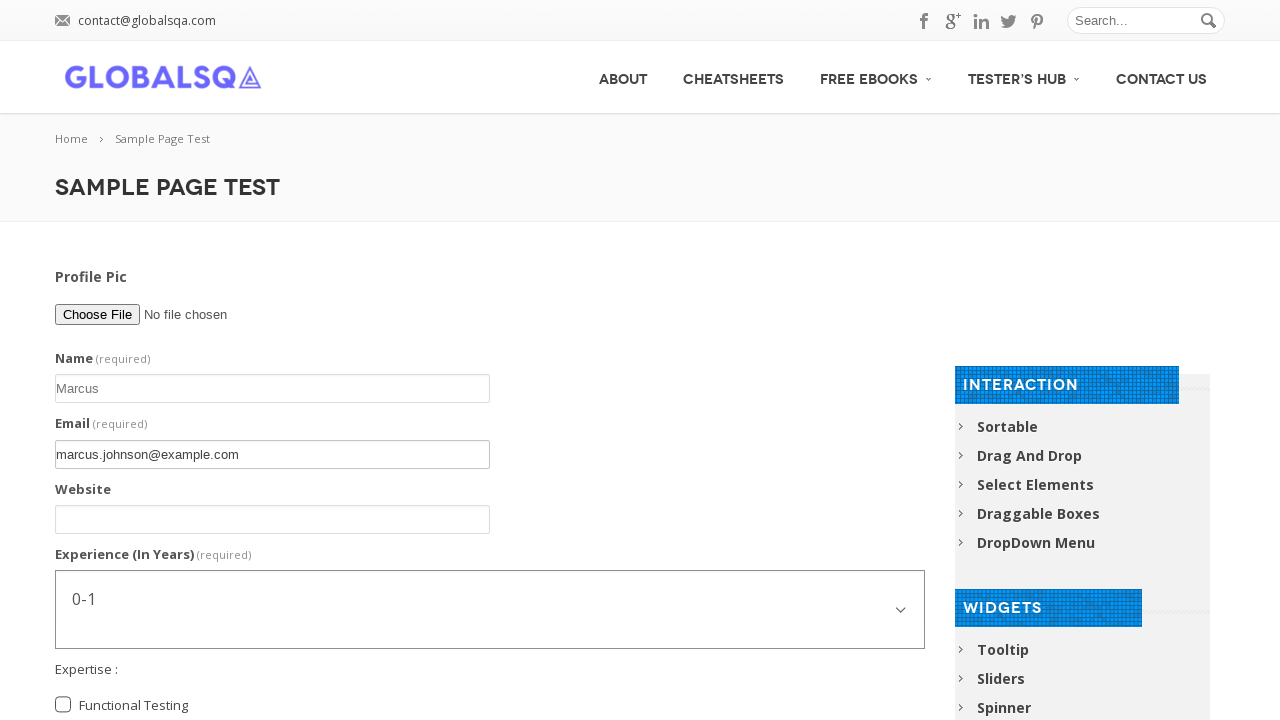

Pressed Tab to move to domain textbox
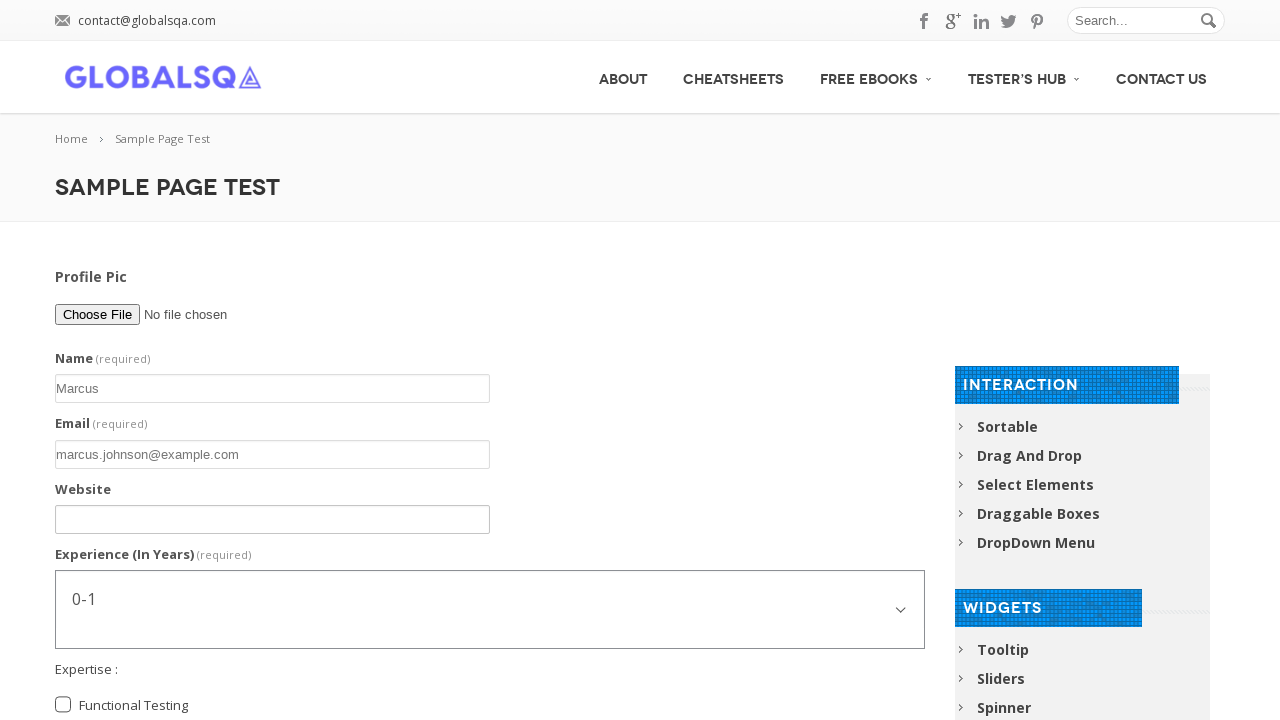

Filled domain textbox with 'testdomain.net'
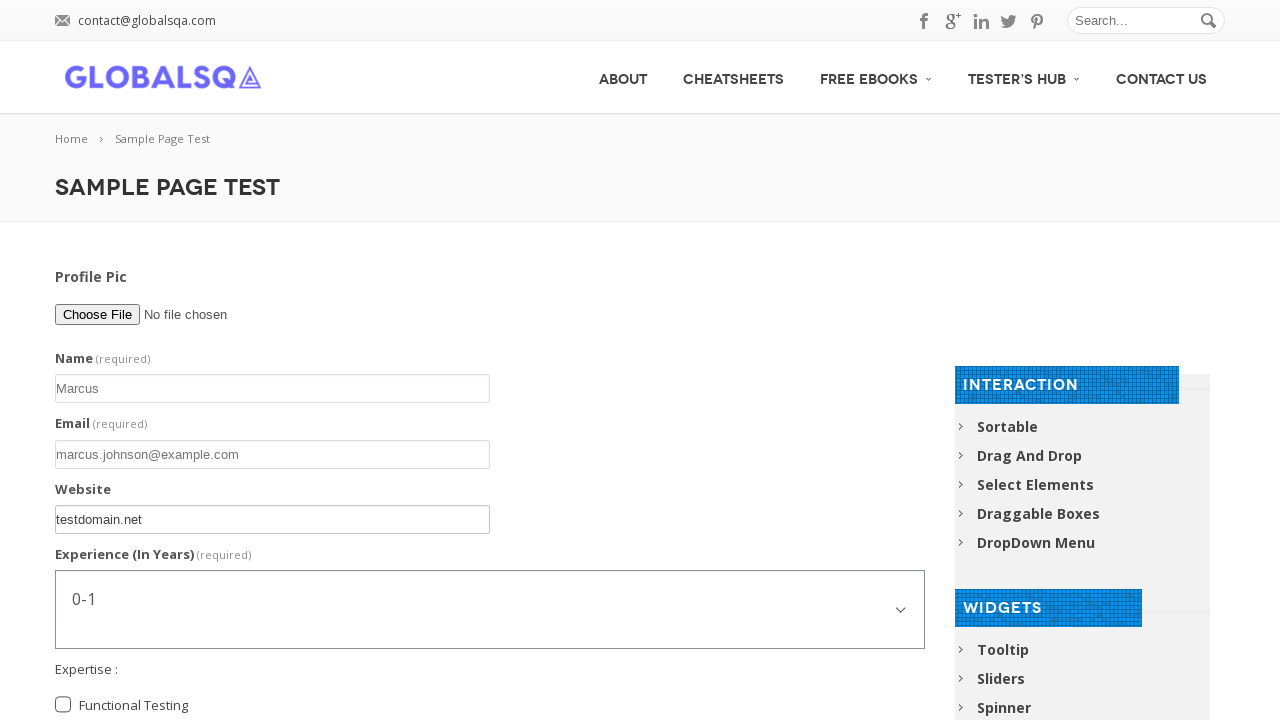

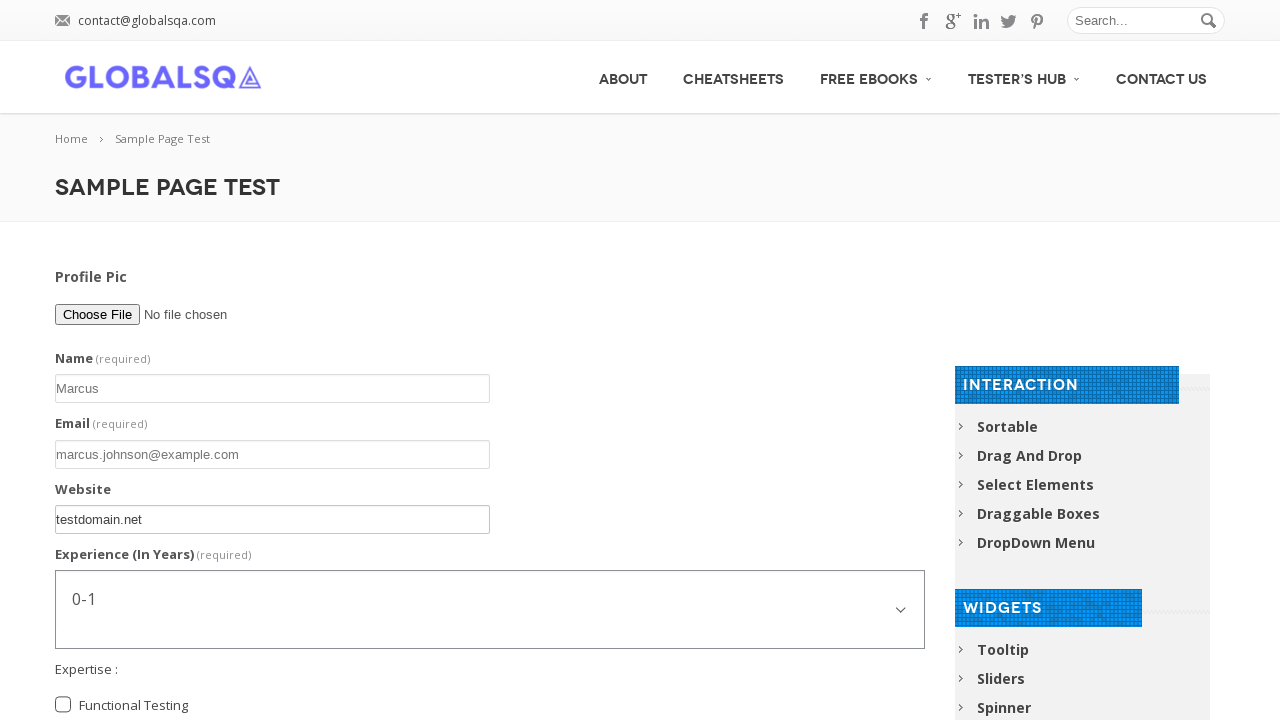